Navigates to the Applitools demo page and clicks the login button to access the app page

Starting URL: https://demo.applitools.com

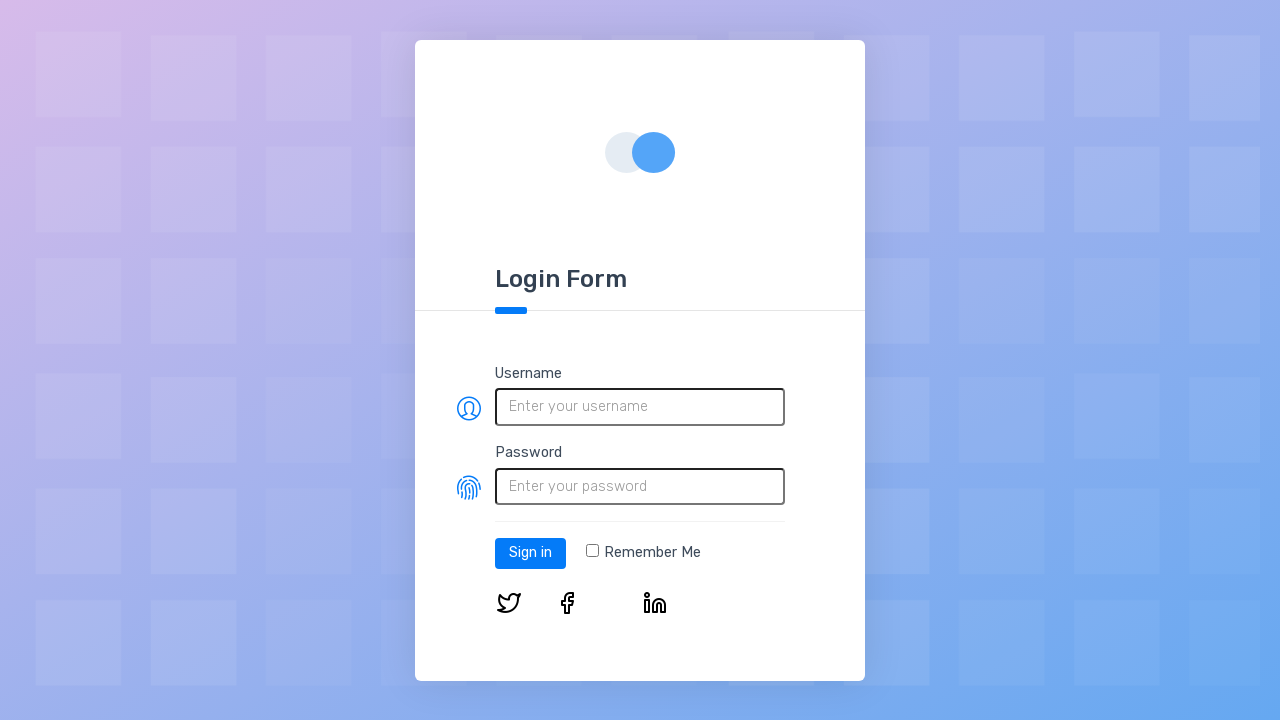

Login button selector loaded on Applitools demo page
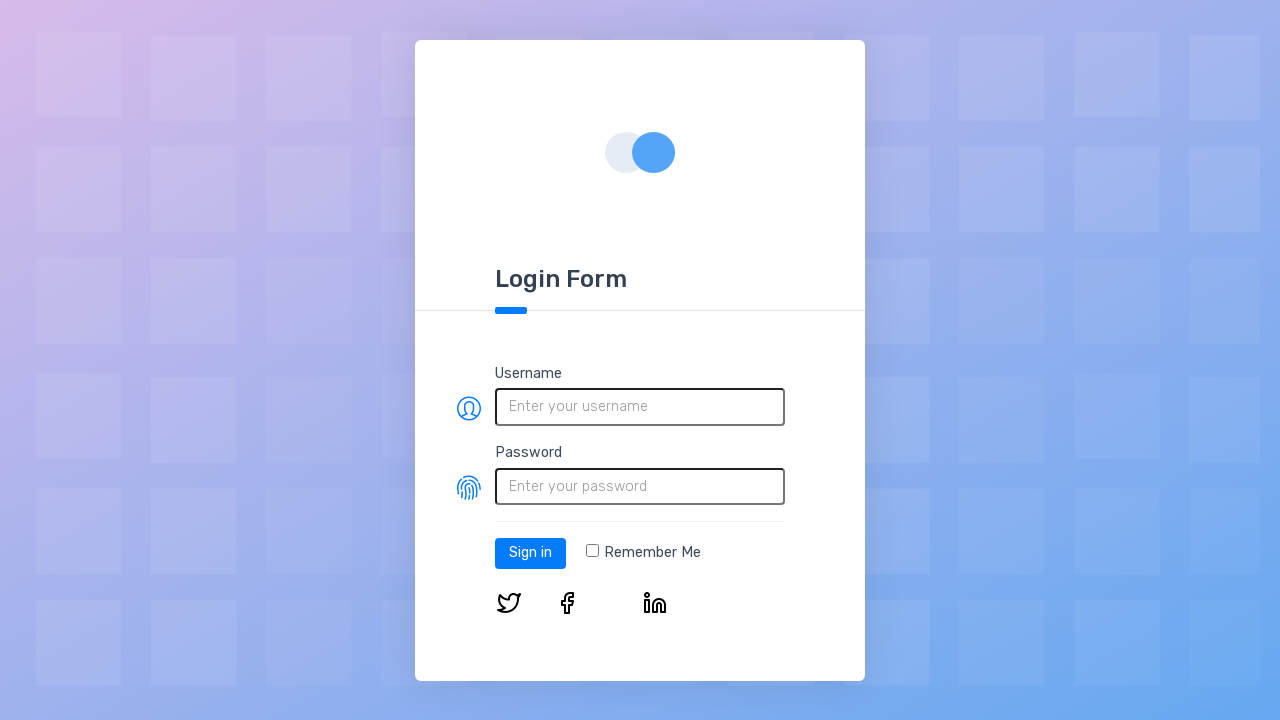

Clicked login button to access app page at (530, 553) on #log-in
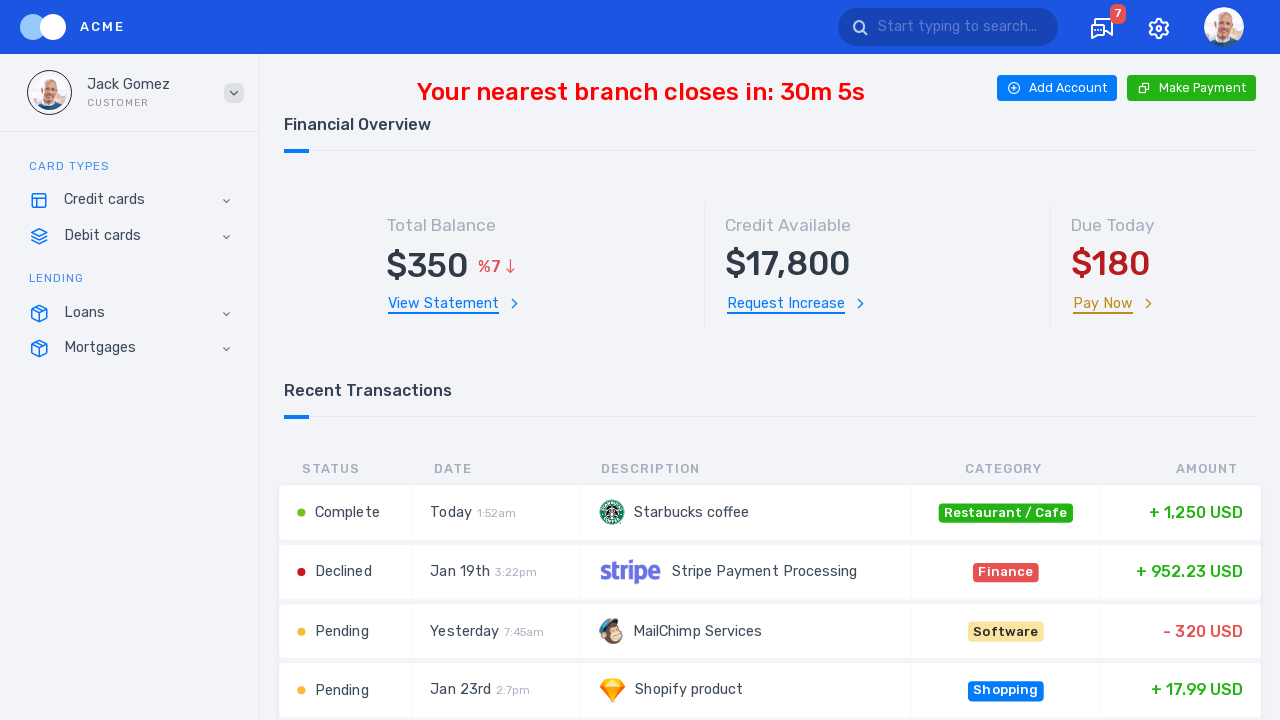

App page loaded after login, network idle state reached
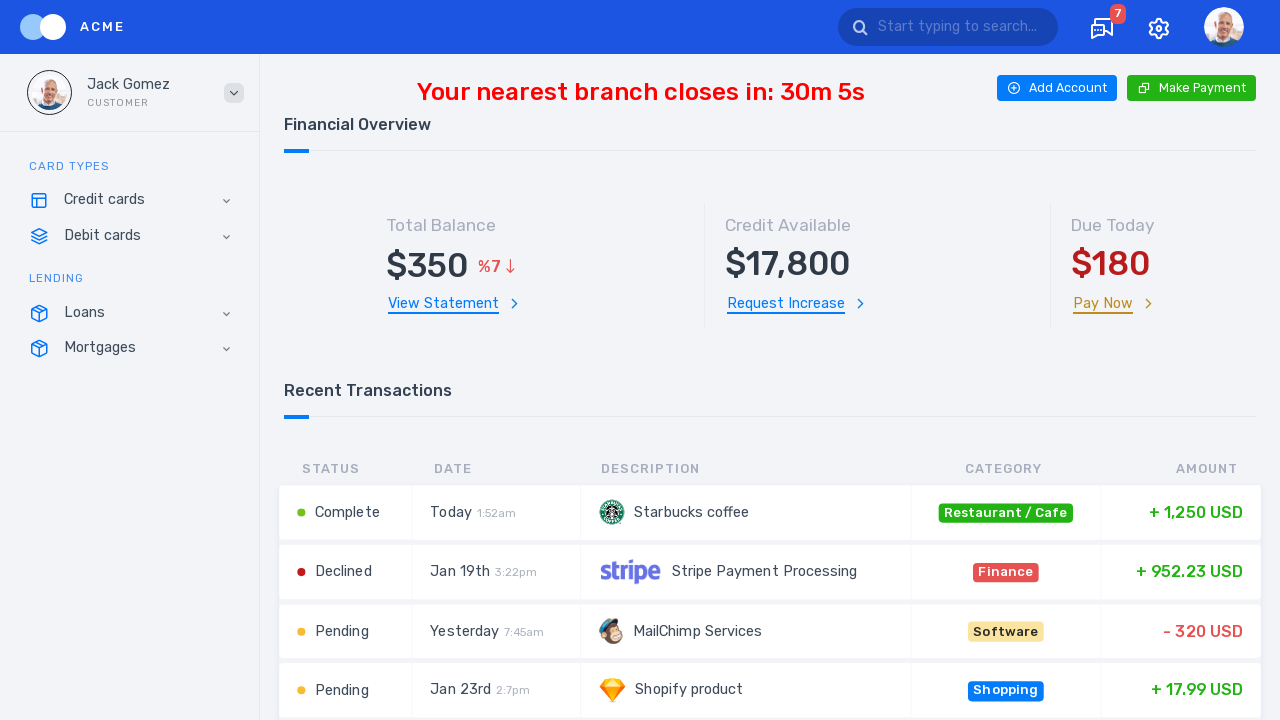

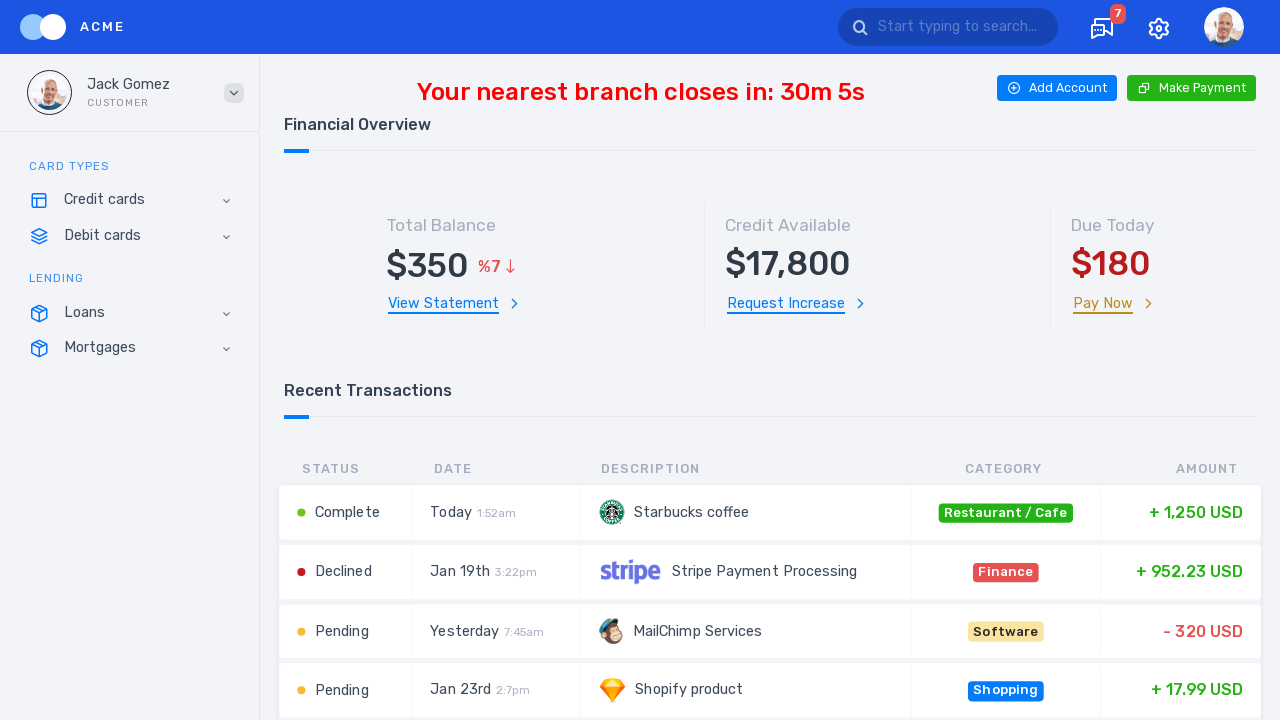